Tests custom radio button and checkbox selection on W3Schools demo page by clicking on specific radio and checkbox elements

Starting URL: https://www.w3schools.com/howto/howto_css_custom_checkbox.asp

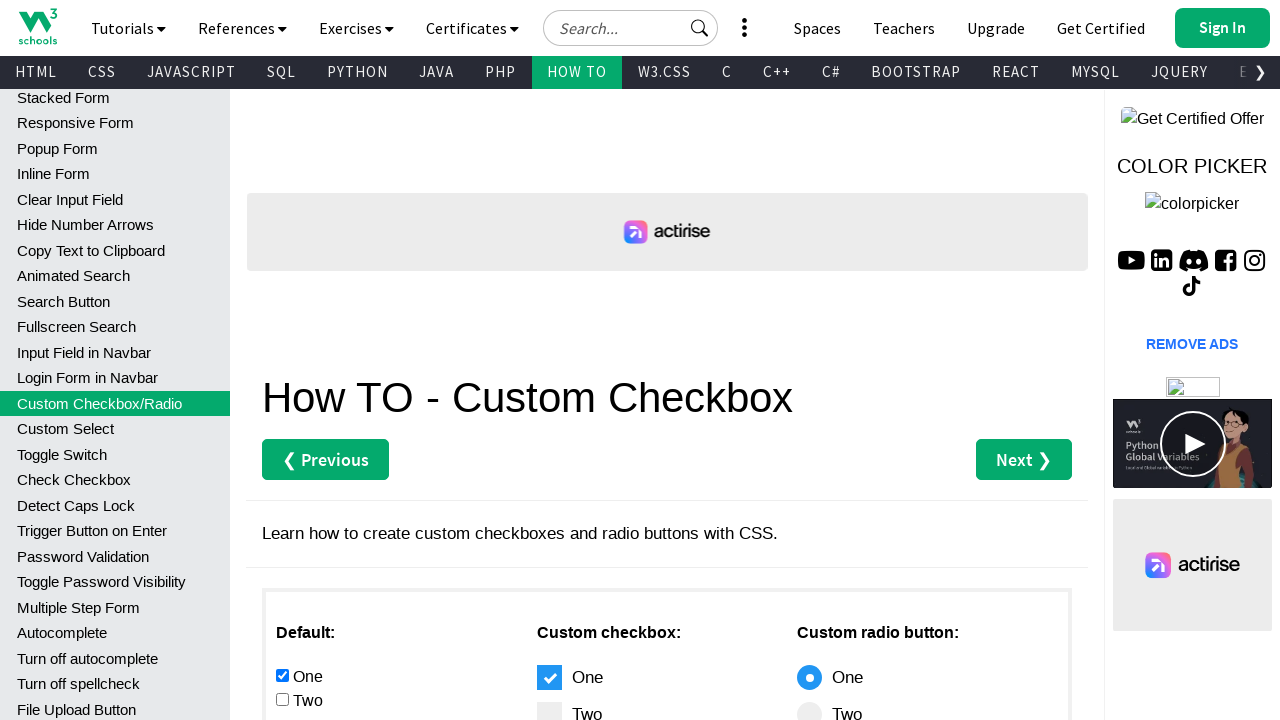

Clicked the third radio button at (810, 360) on (//*[@class='radiobtn'])[3]
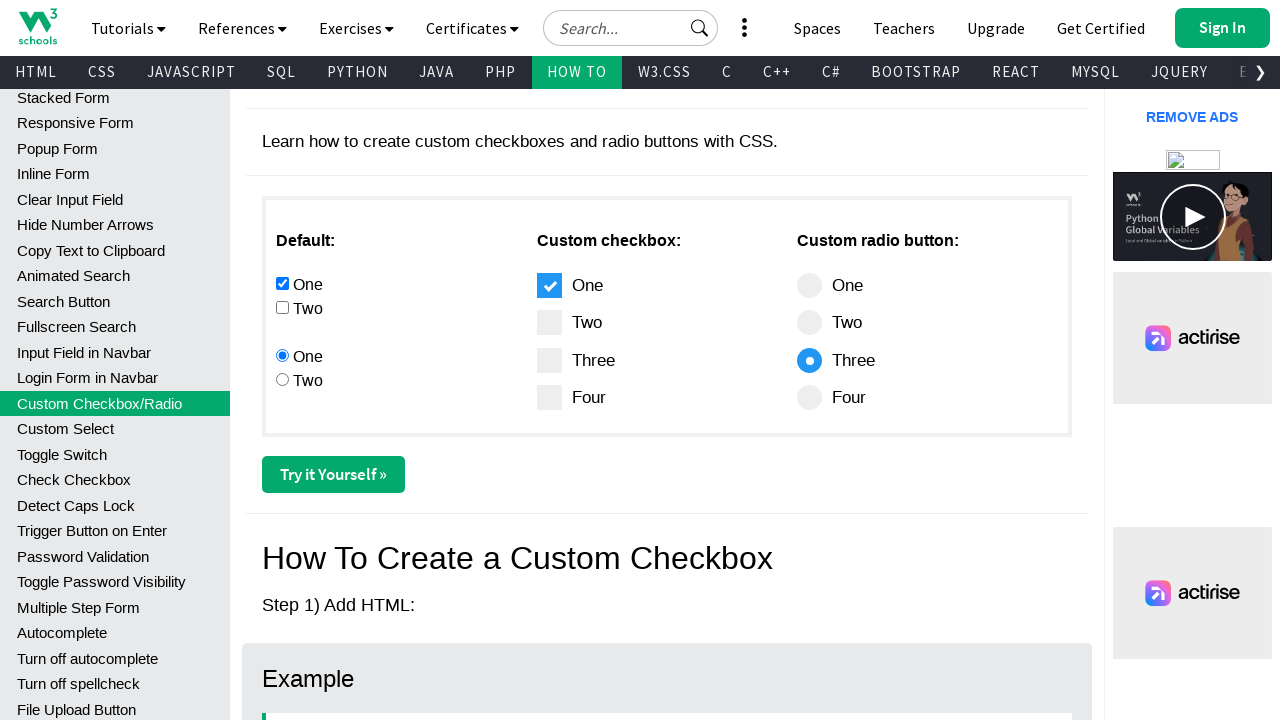

Clicked the third checkbox at (549, 360) on (//*[@class='checkmark'])[3]
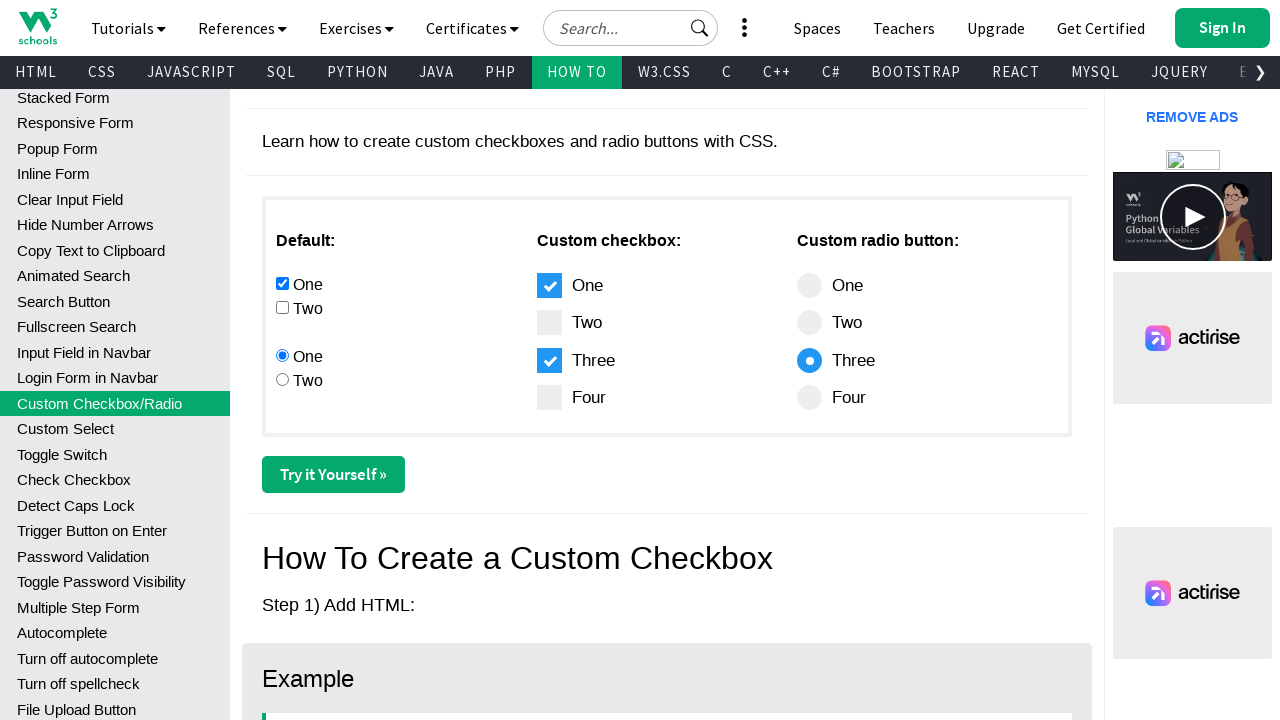

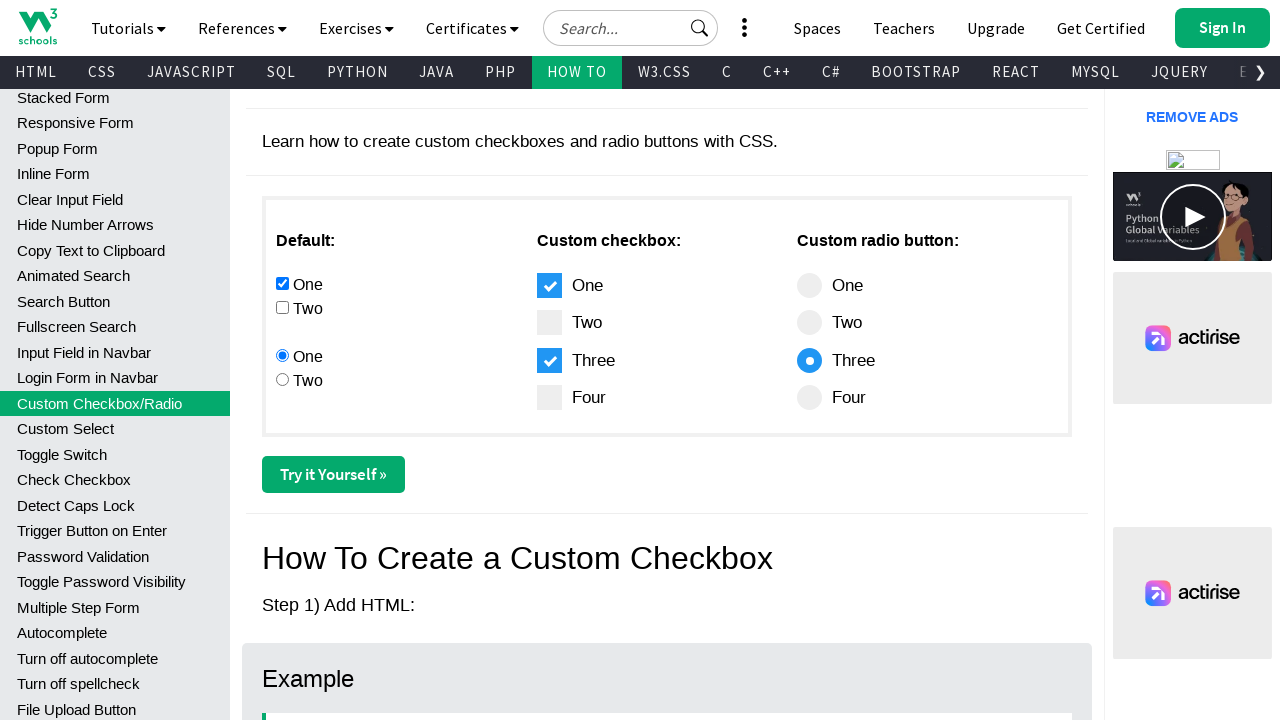